Opens the OrangeHRM demo site, waits for it to load, and maximizes the browser window to verify the page is accessible.

Starting URL: https://opensource-demo.orangehrmlive.com/

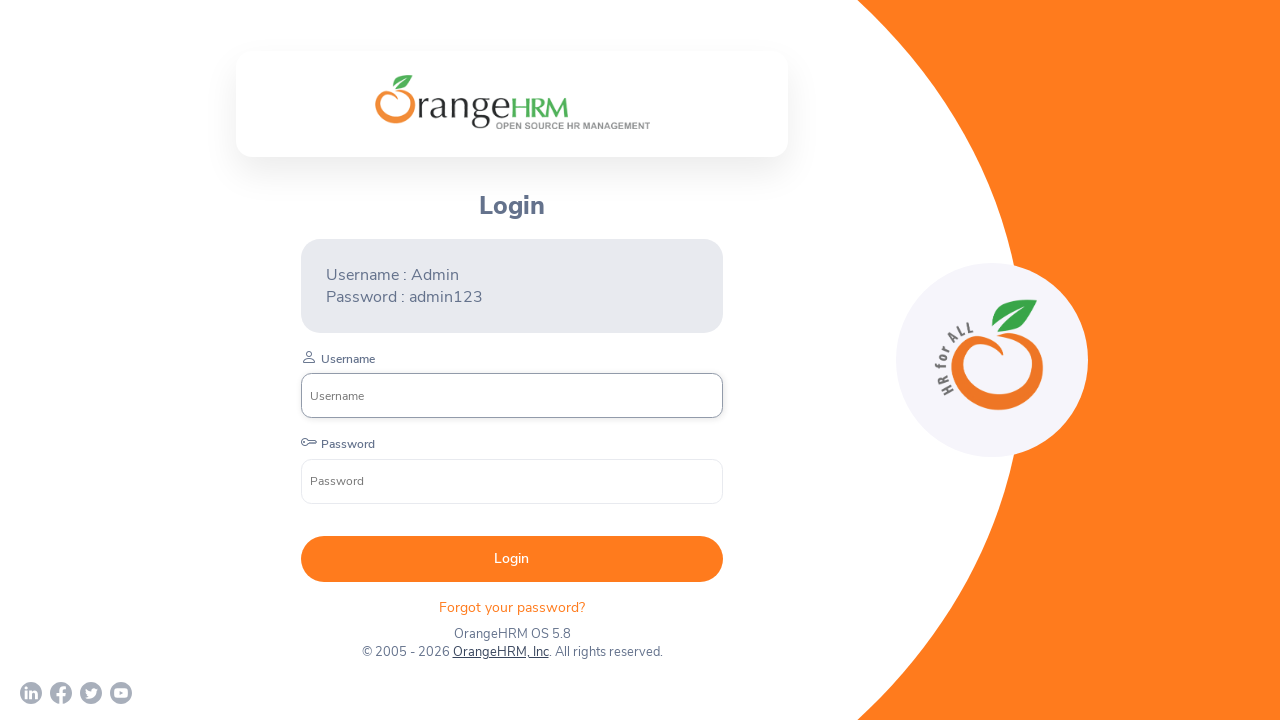

Waited for page to reach networkidle load state
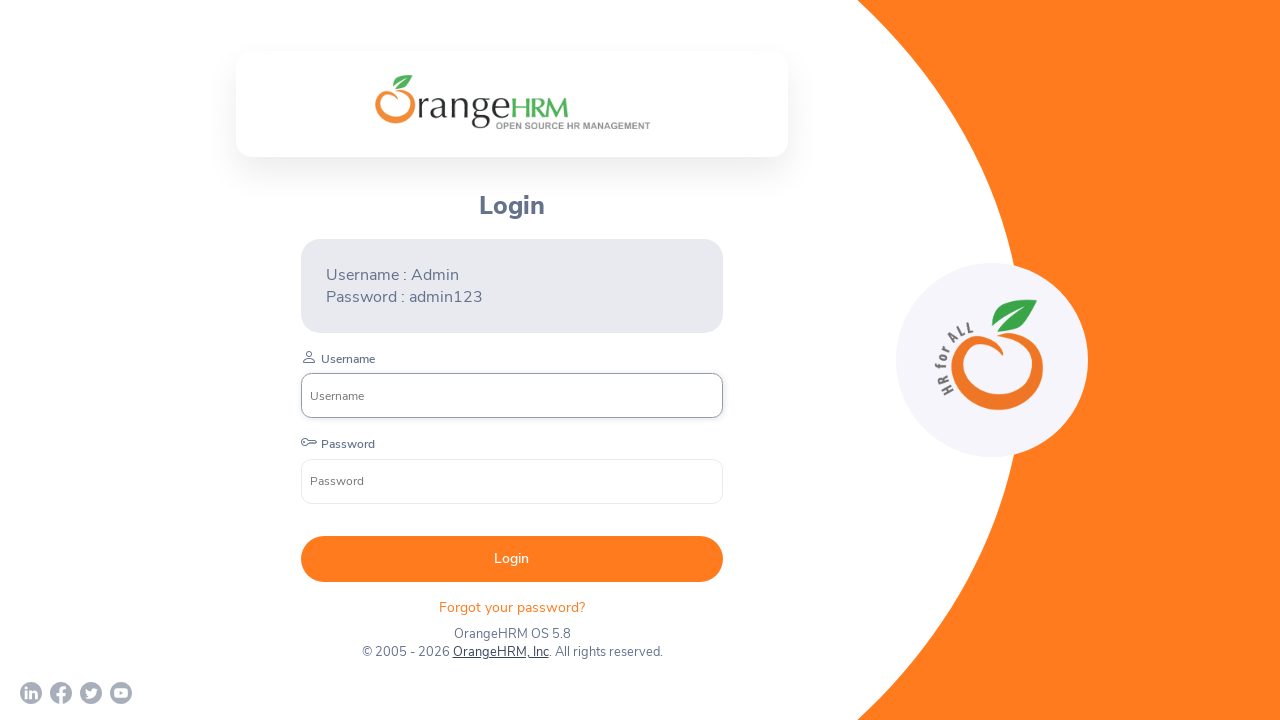

Set viewport size to 1920x1080 to maximize browser window
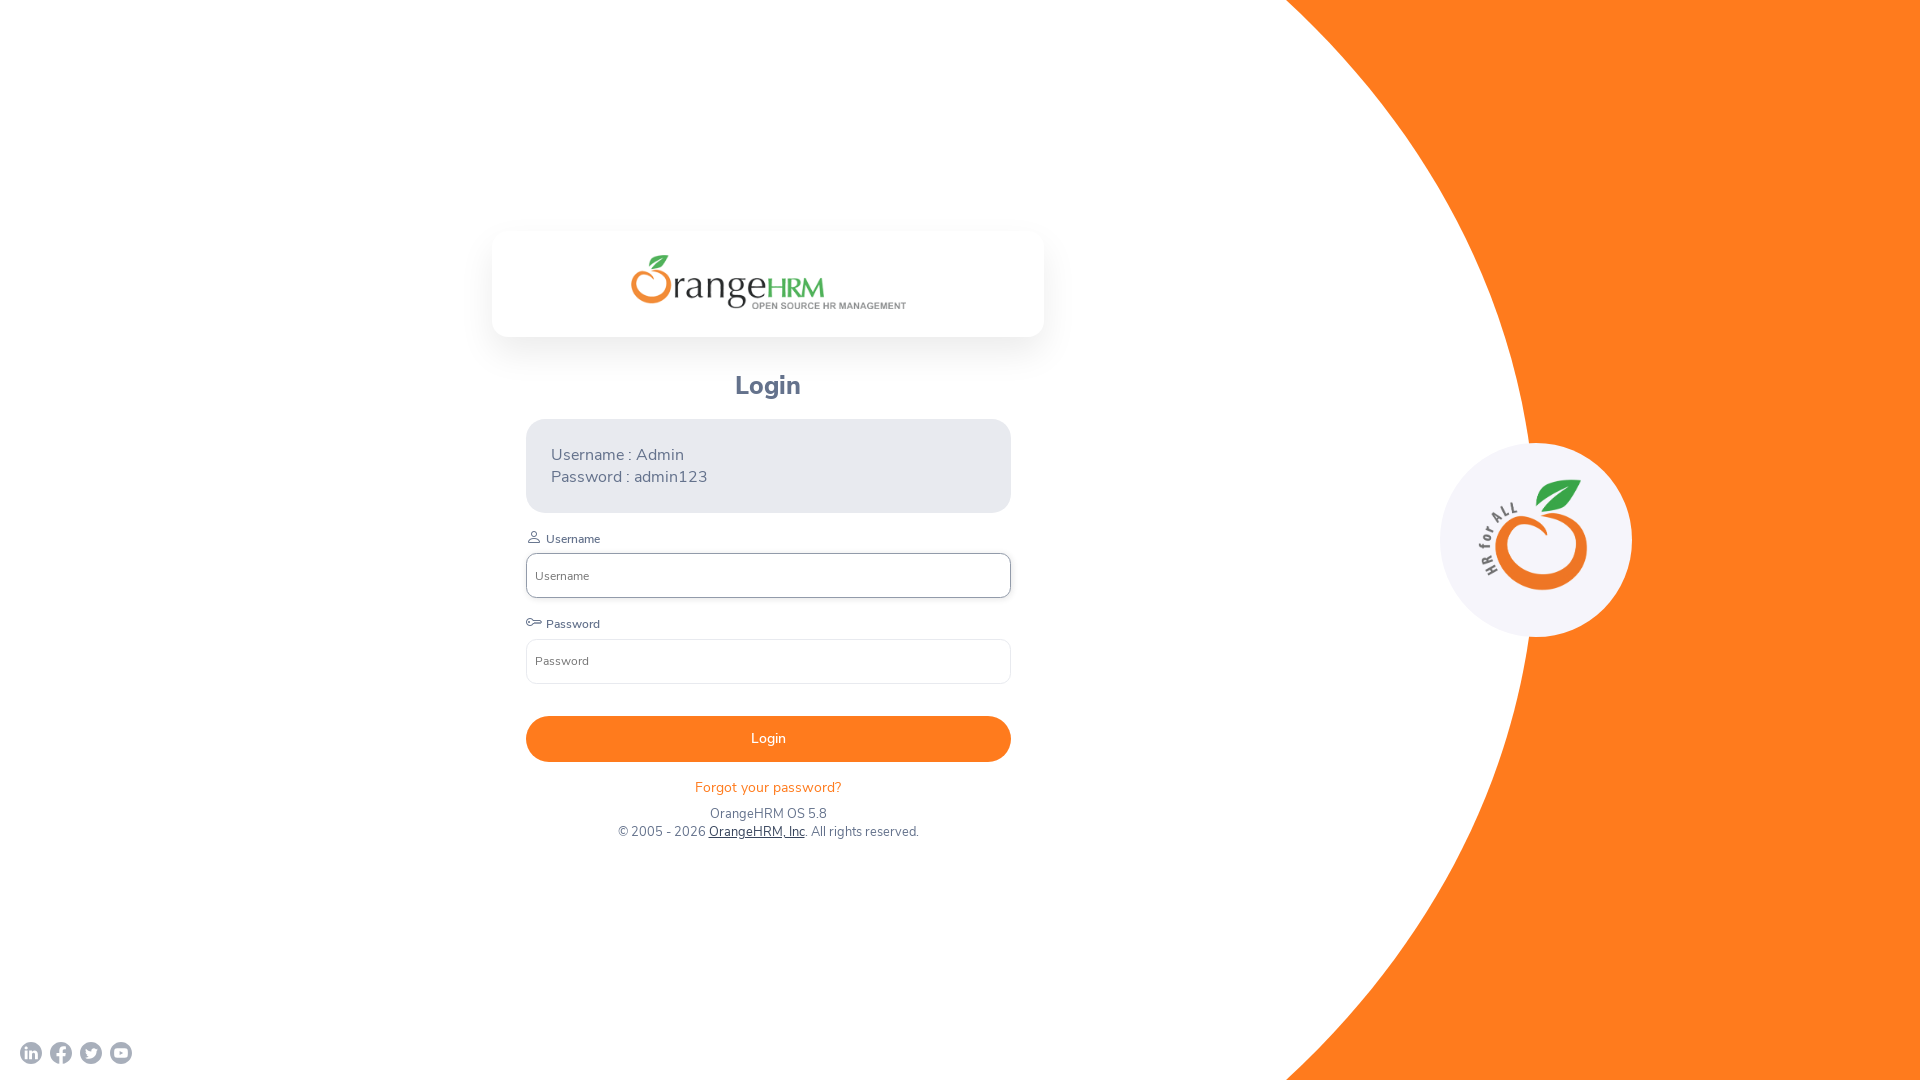

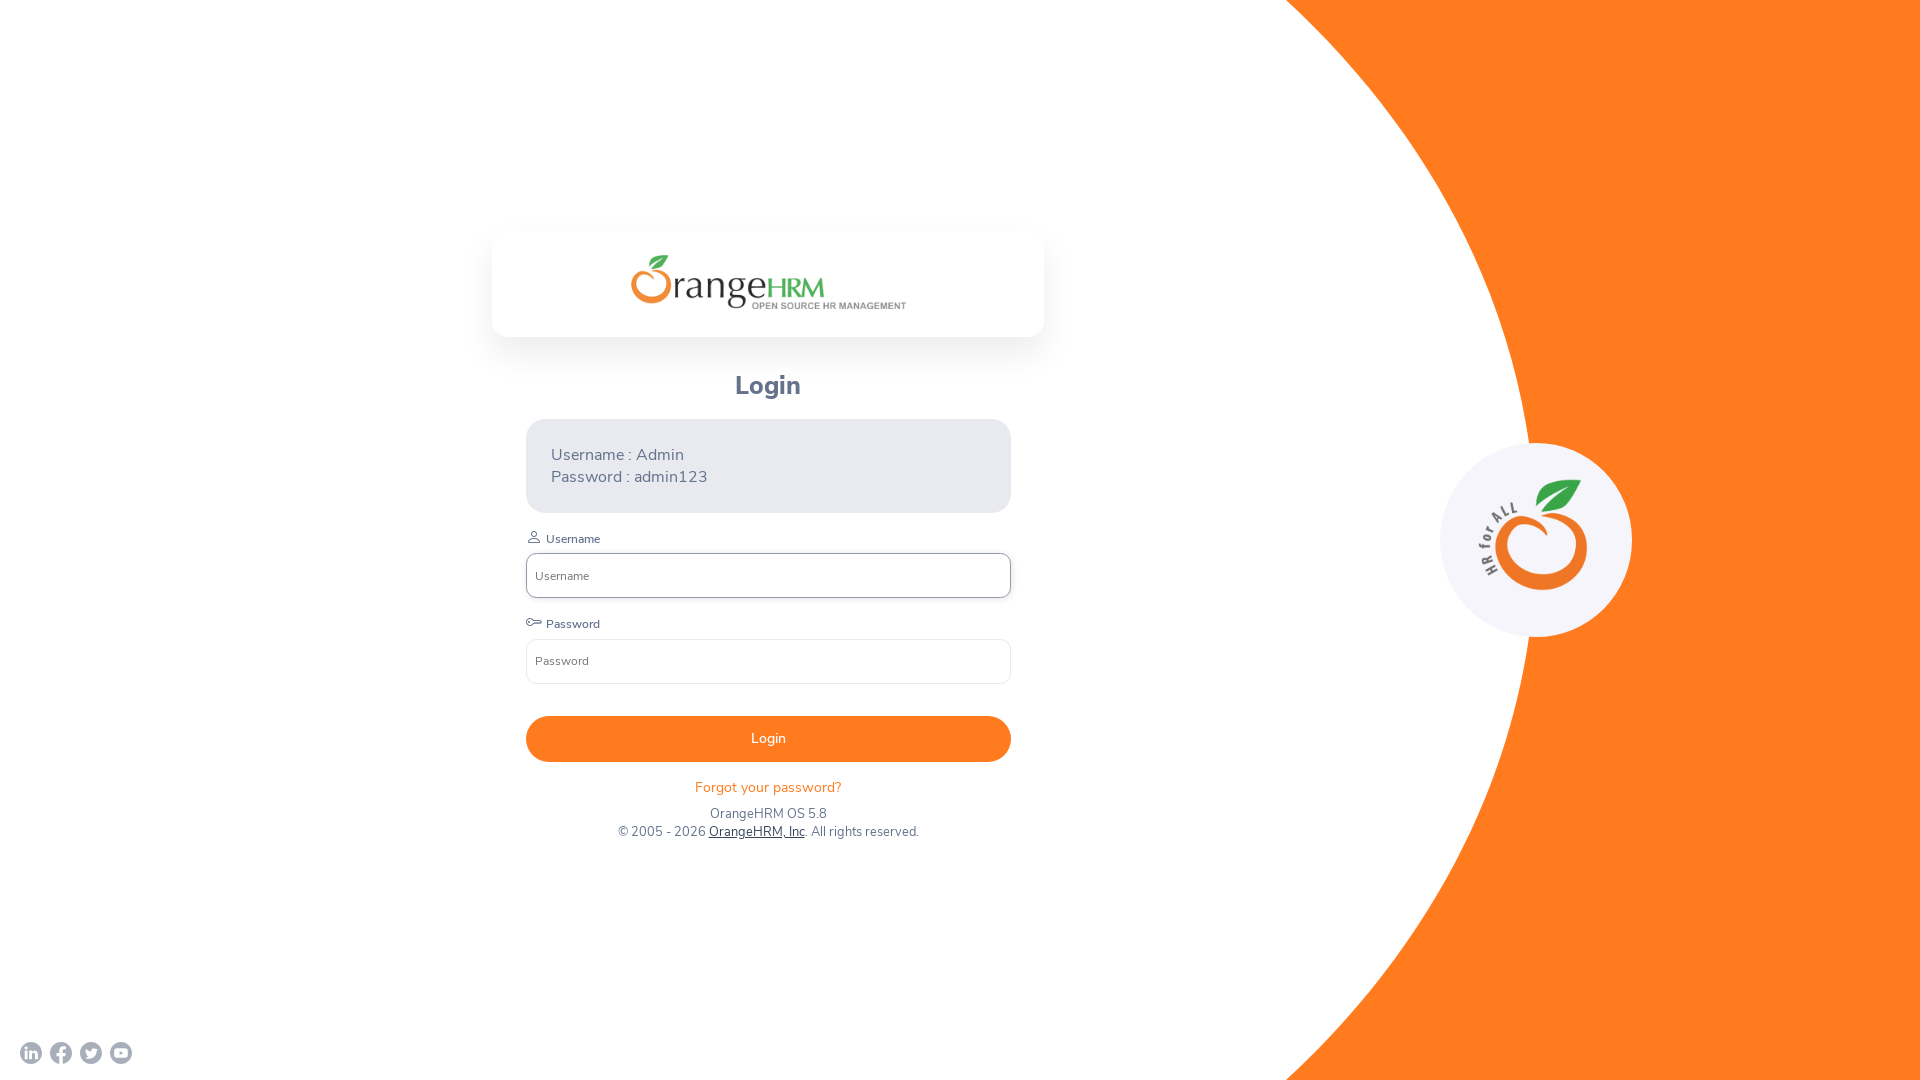